Tests dropdown functionality by selecting a country from a select menu and counting available options

Starting URL: https://www.globalsqa.com/demo-site/select-dropdown-menu/

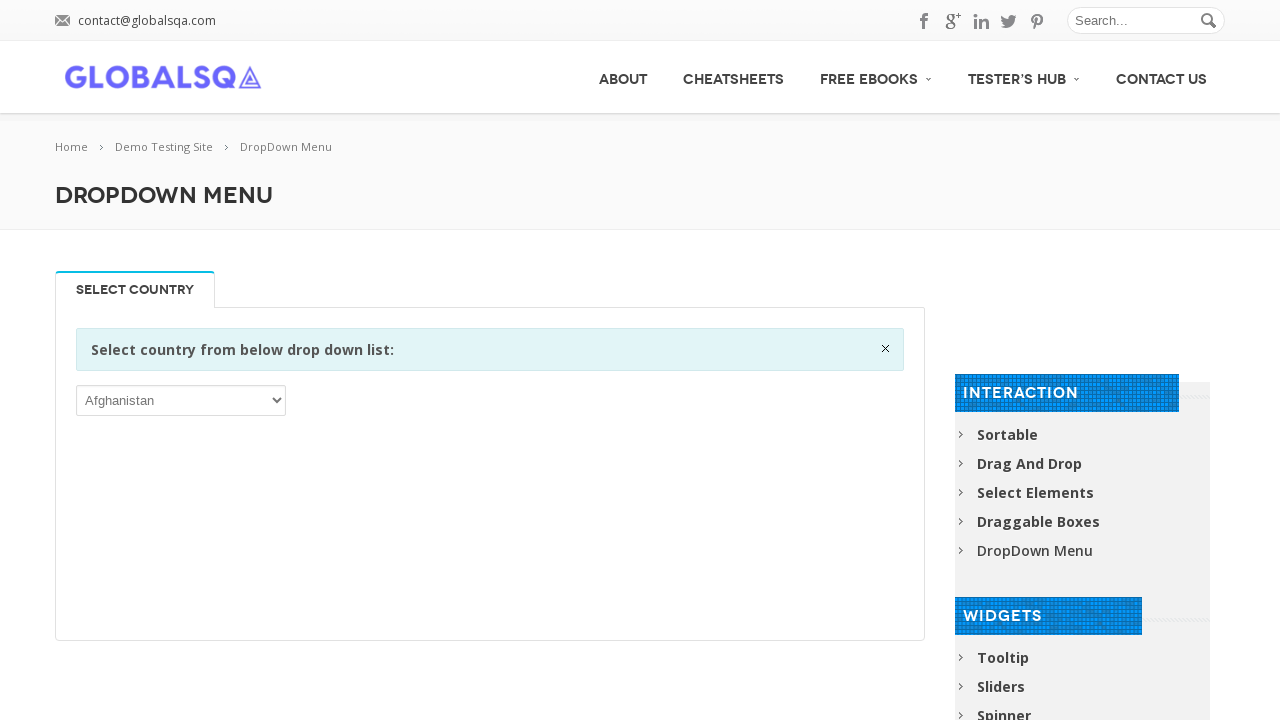

Waited for dropdown to be visible
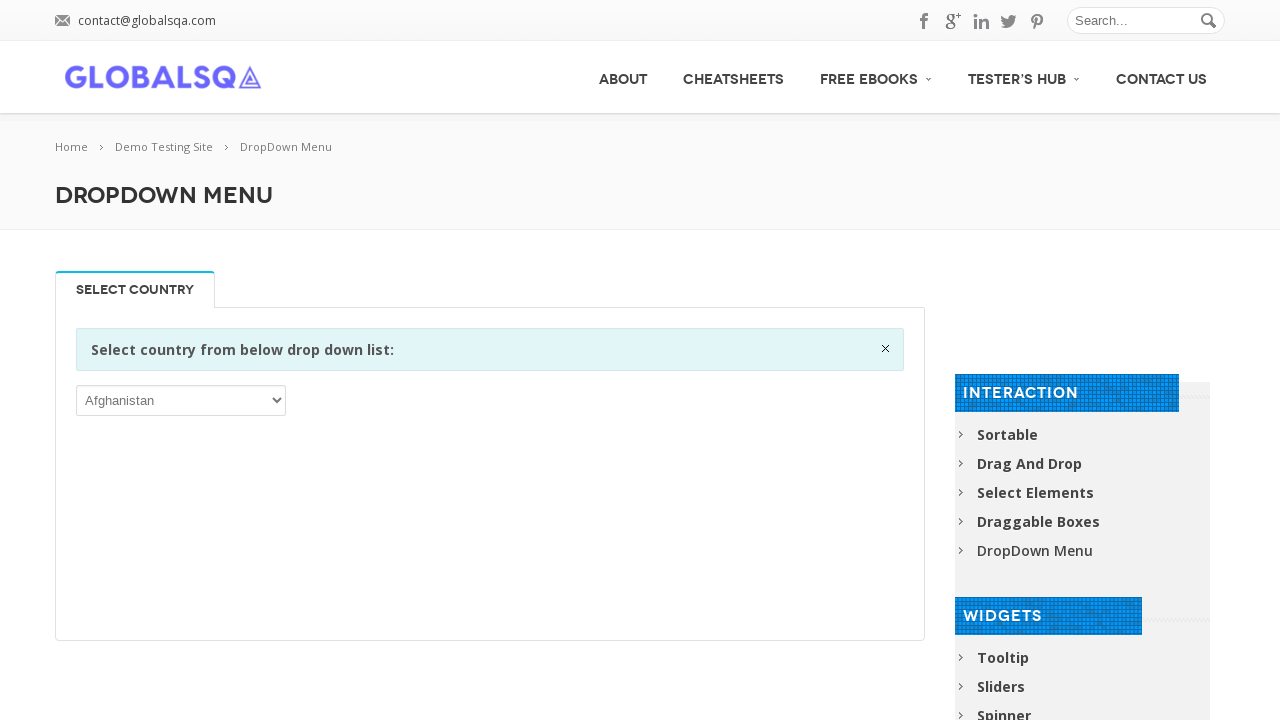

Selected 'Jordan' from the dropdown menu on select
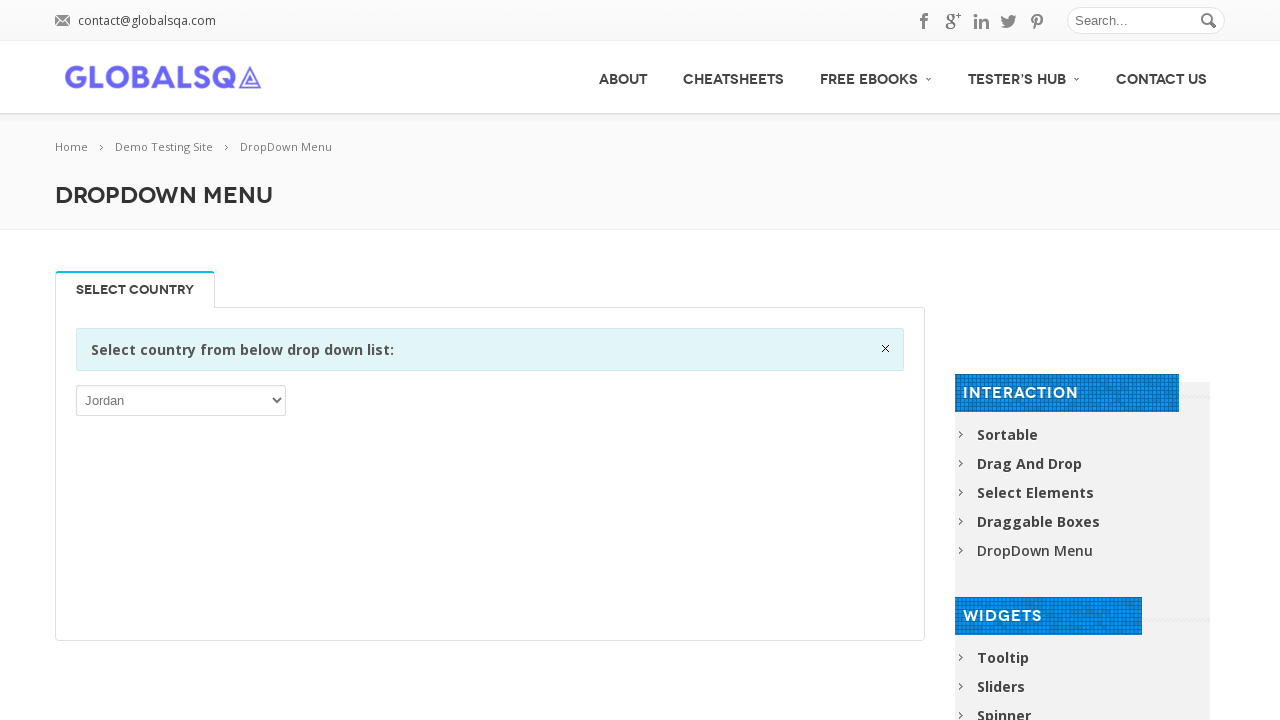

Retrieved all dropdown options (Total: 249 options)
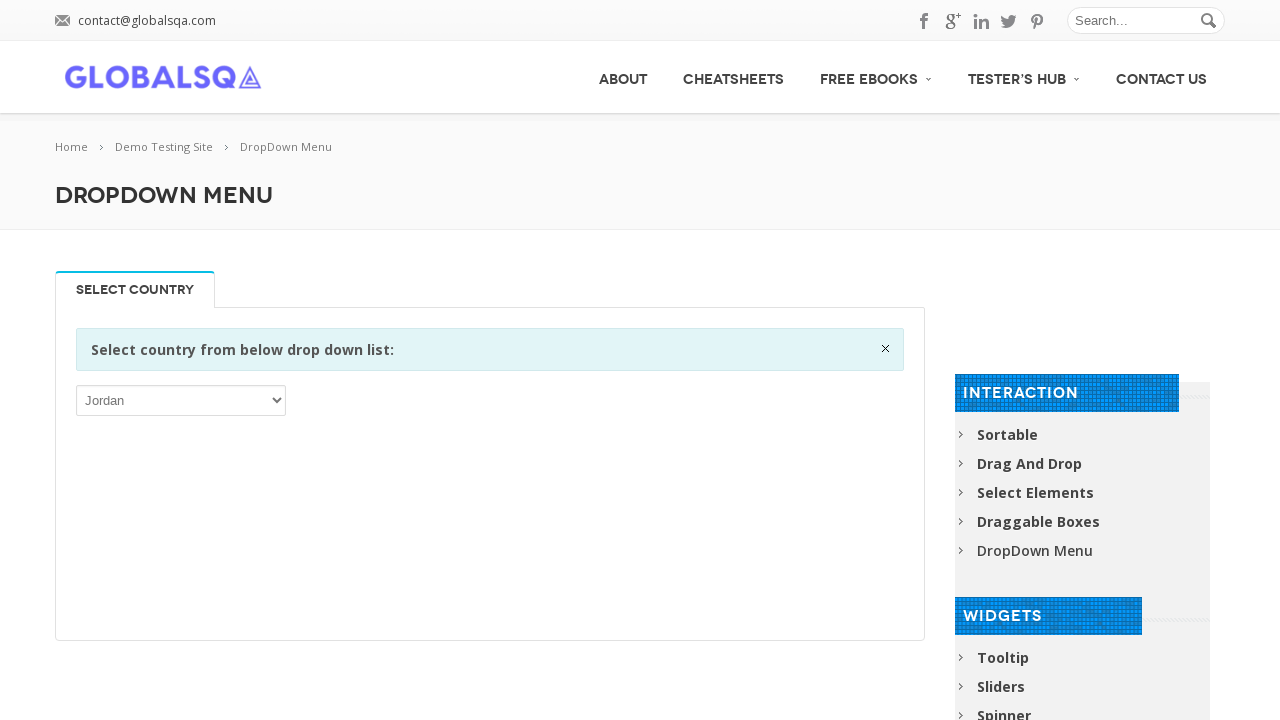

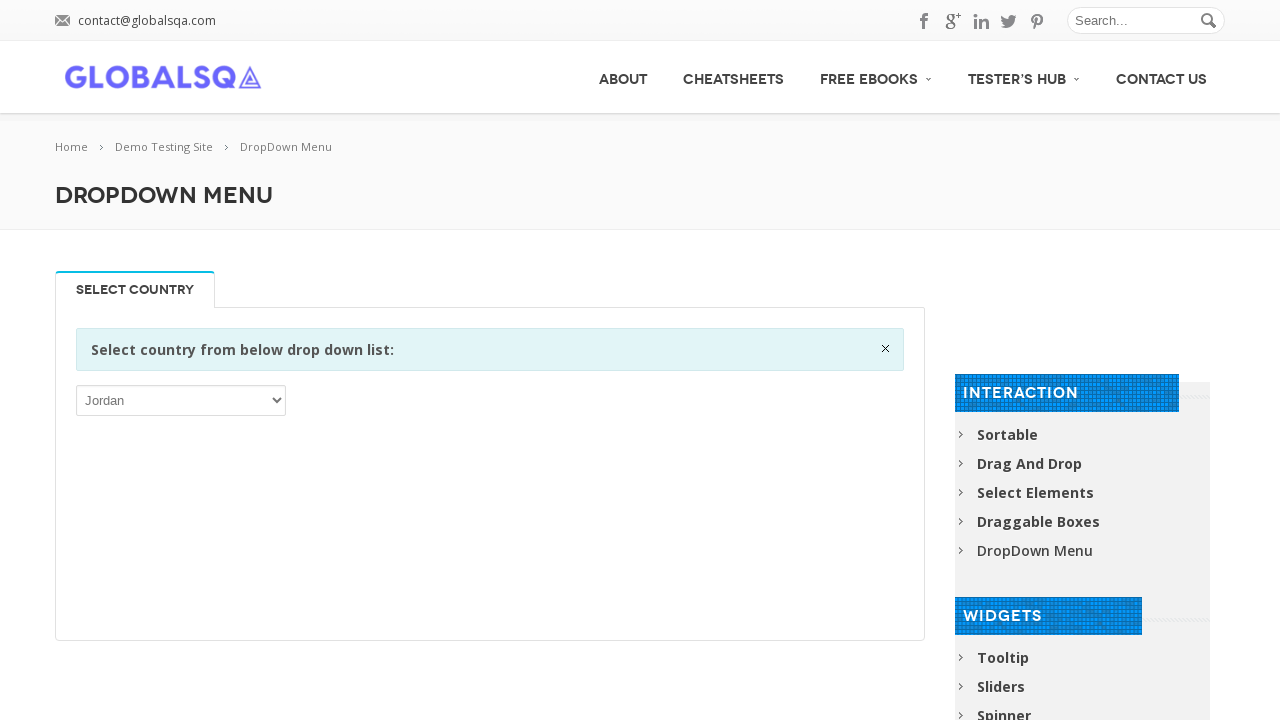